Navigates to SpiceJet website and retrieves all links on the page to verify they are present

Starting URL: http://spicejet.com

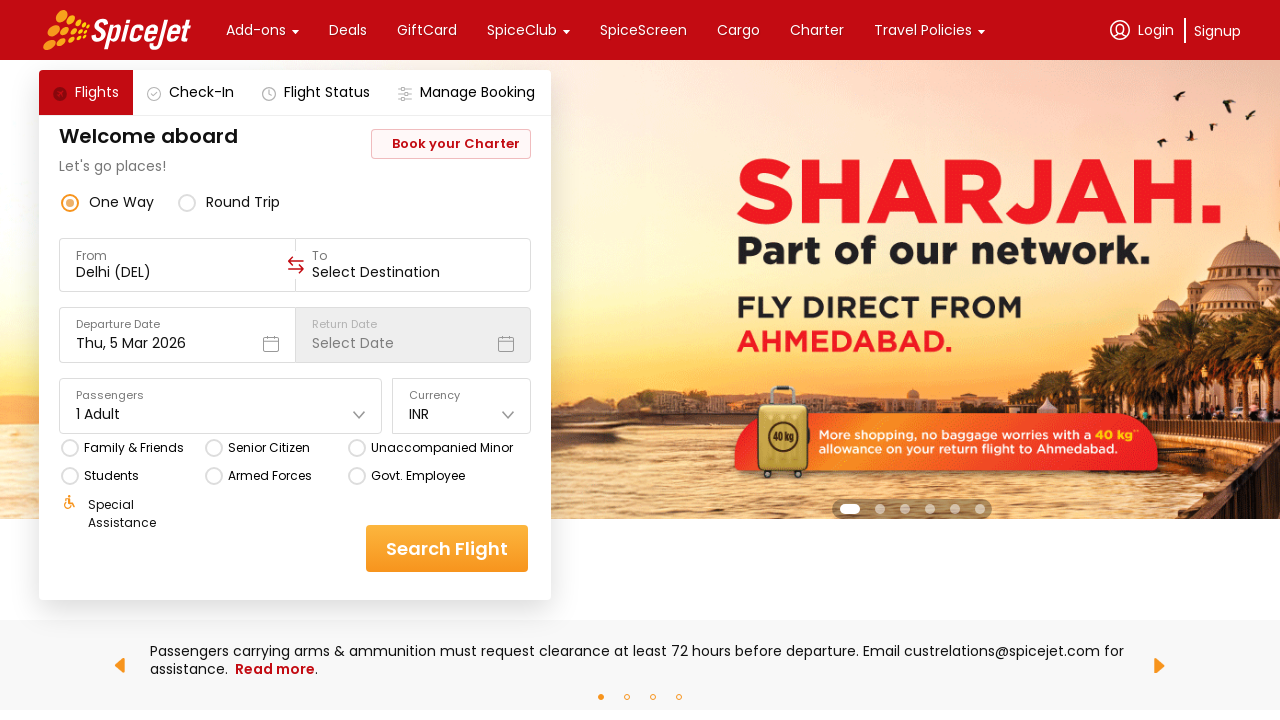

Waited for page to load with networkidle state
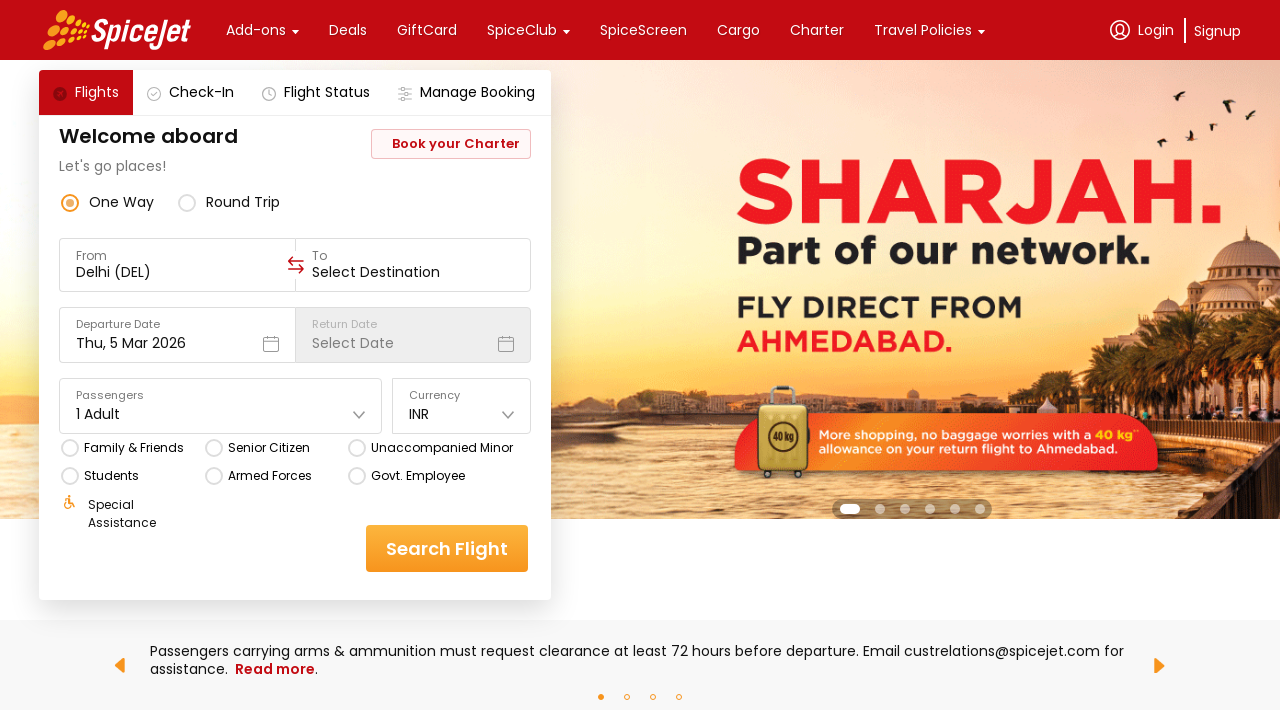

Retrieved all links from the page
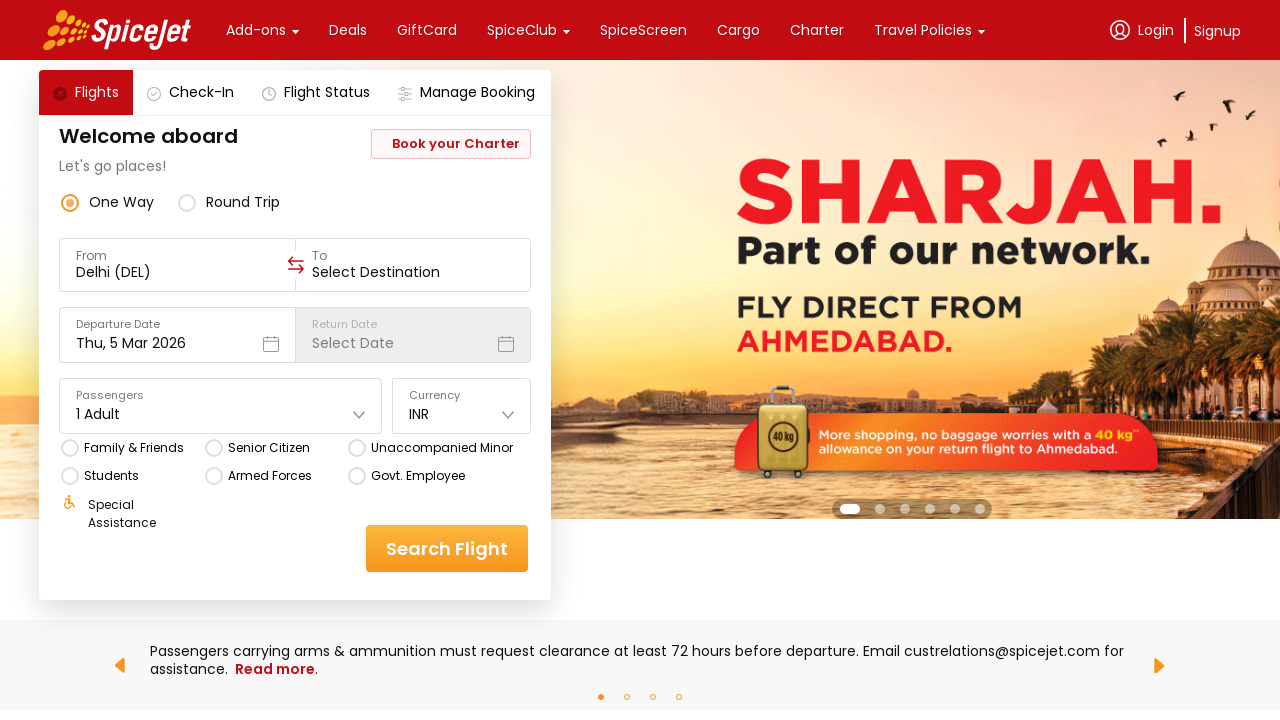

Verified 102 links are present on the page
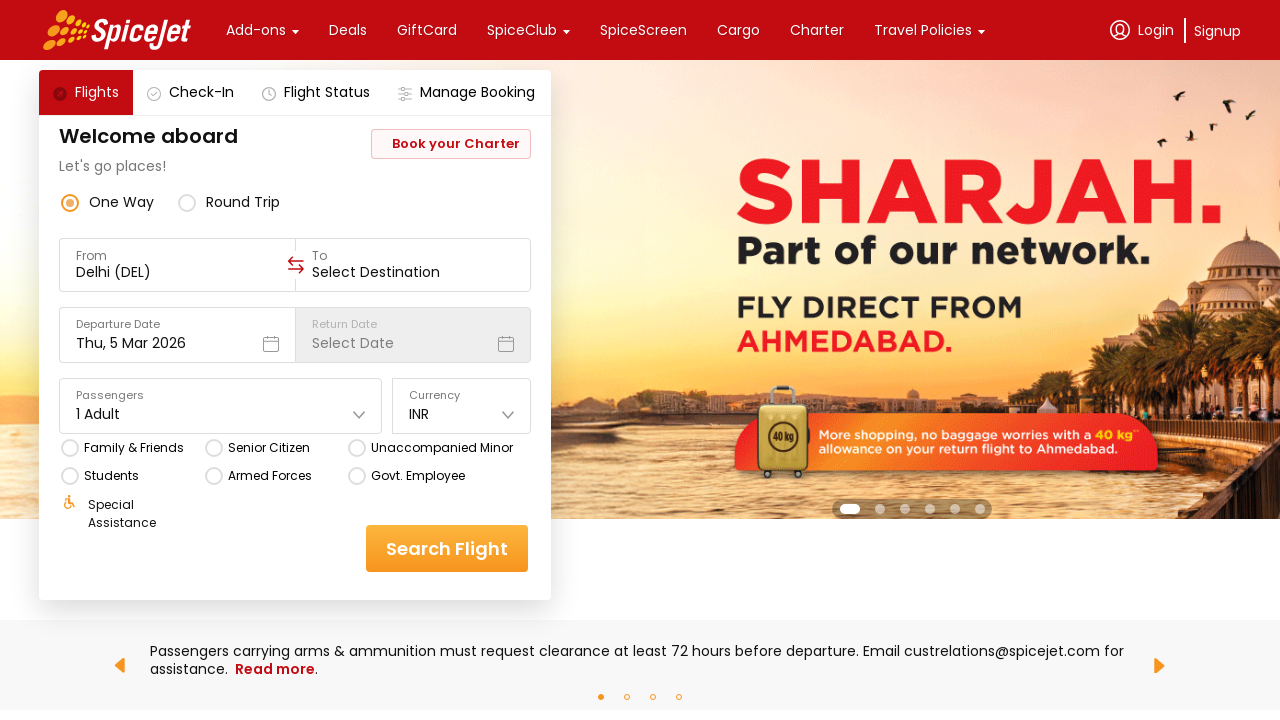

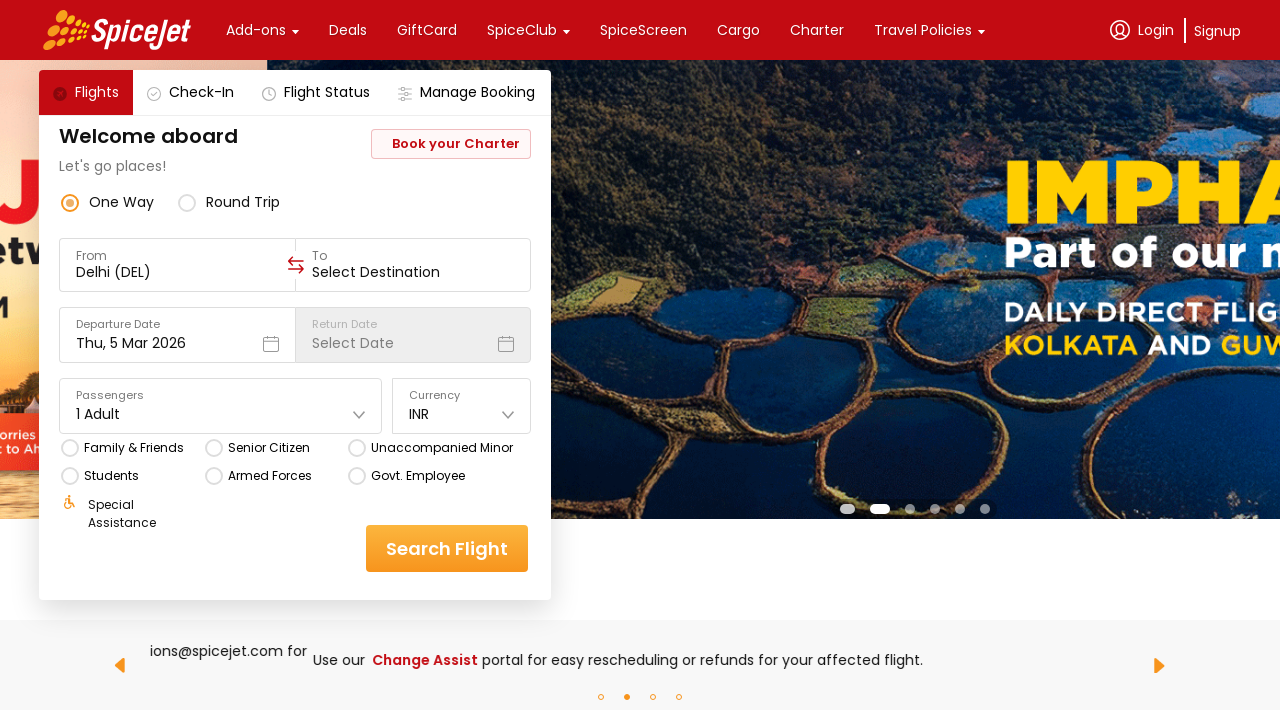